Tests the text-box form by filling the email field, clicking submit, and verifying the email is displayed in the output section.

Starting URL: https://demoqa.com/text-box

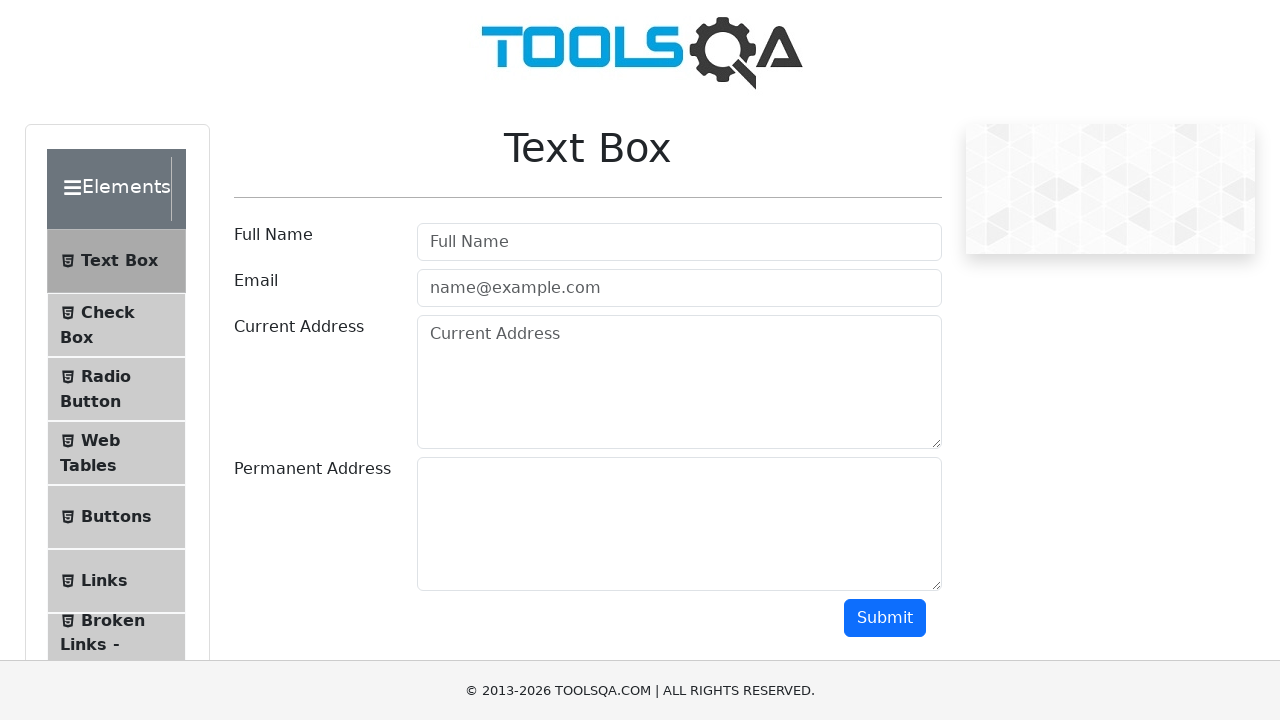

Removed footer element
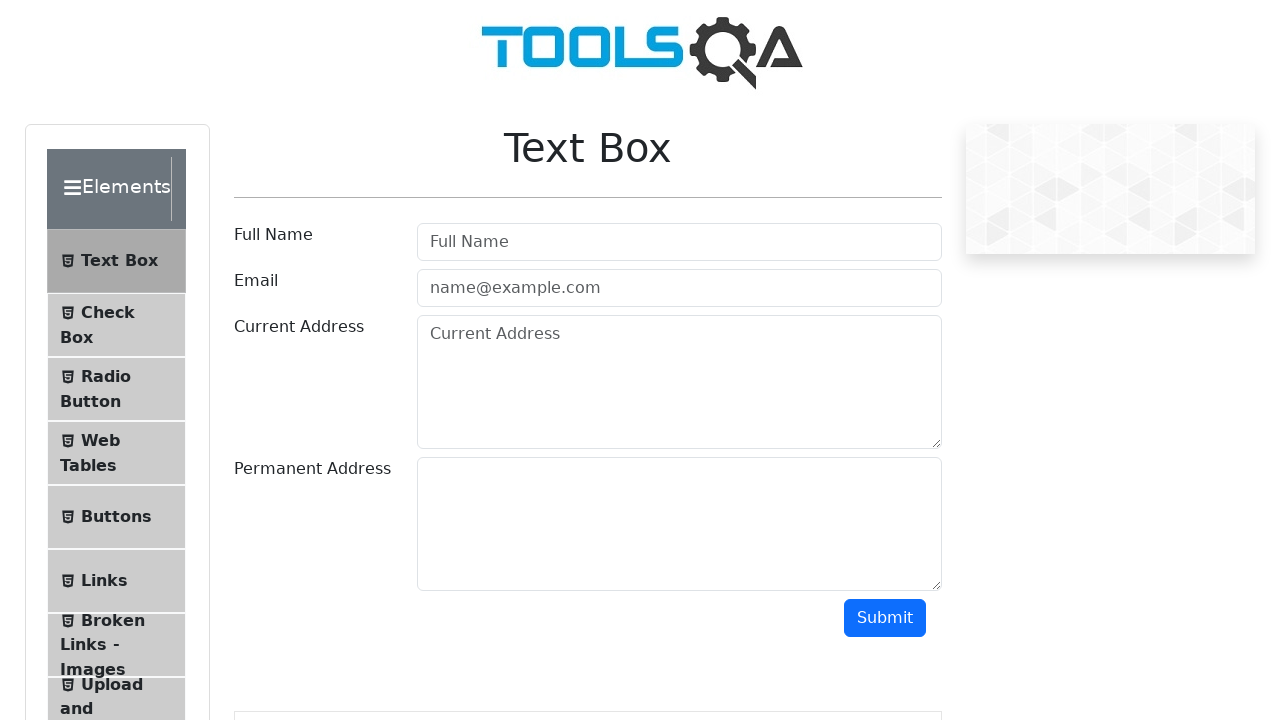

Removed fixed banner element
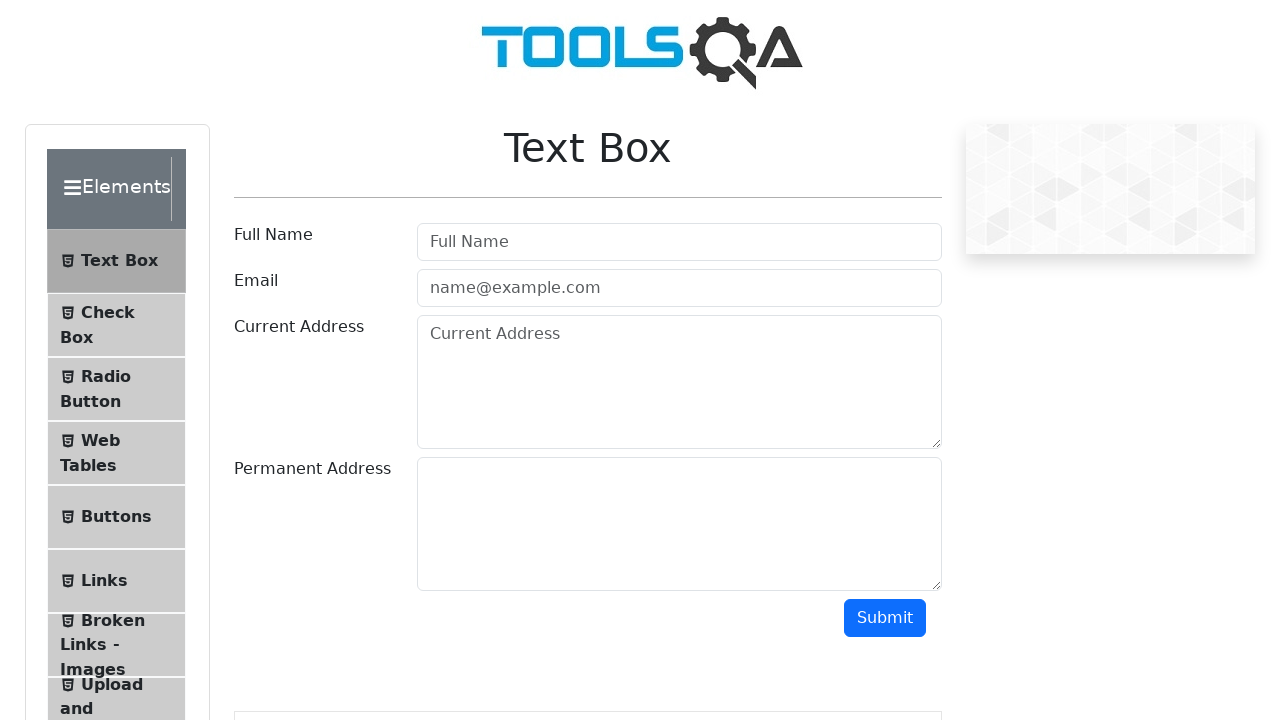

Filled email field with 'hej@gmail.com' on #userEmail
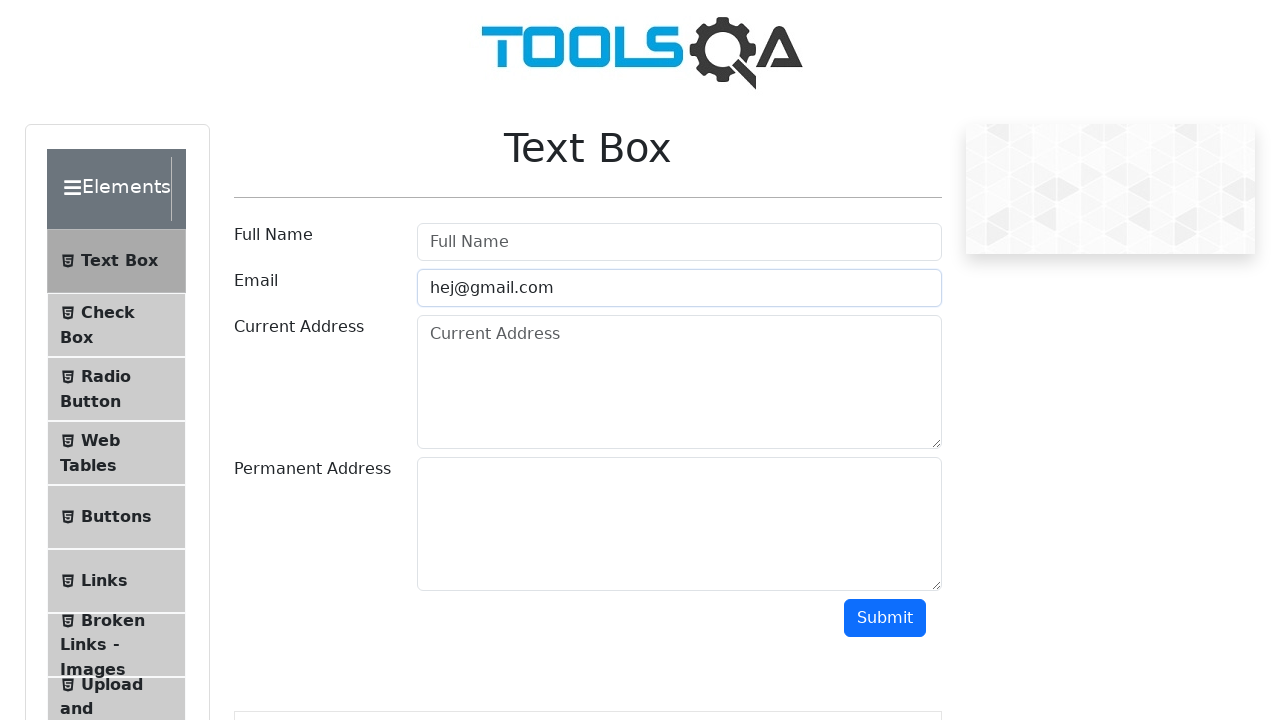

Scrolled submit button into view
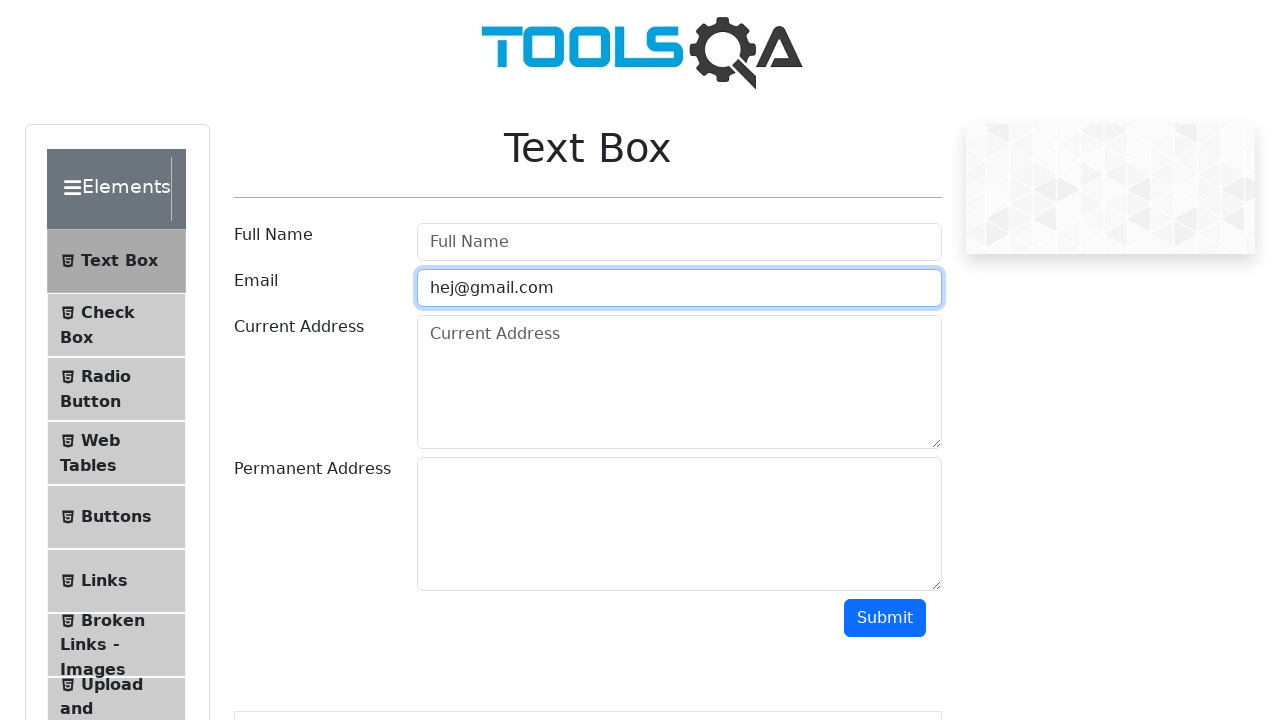

Clicked submit button at (885, 618) on #submit
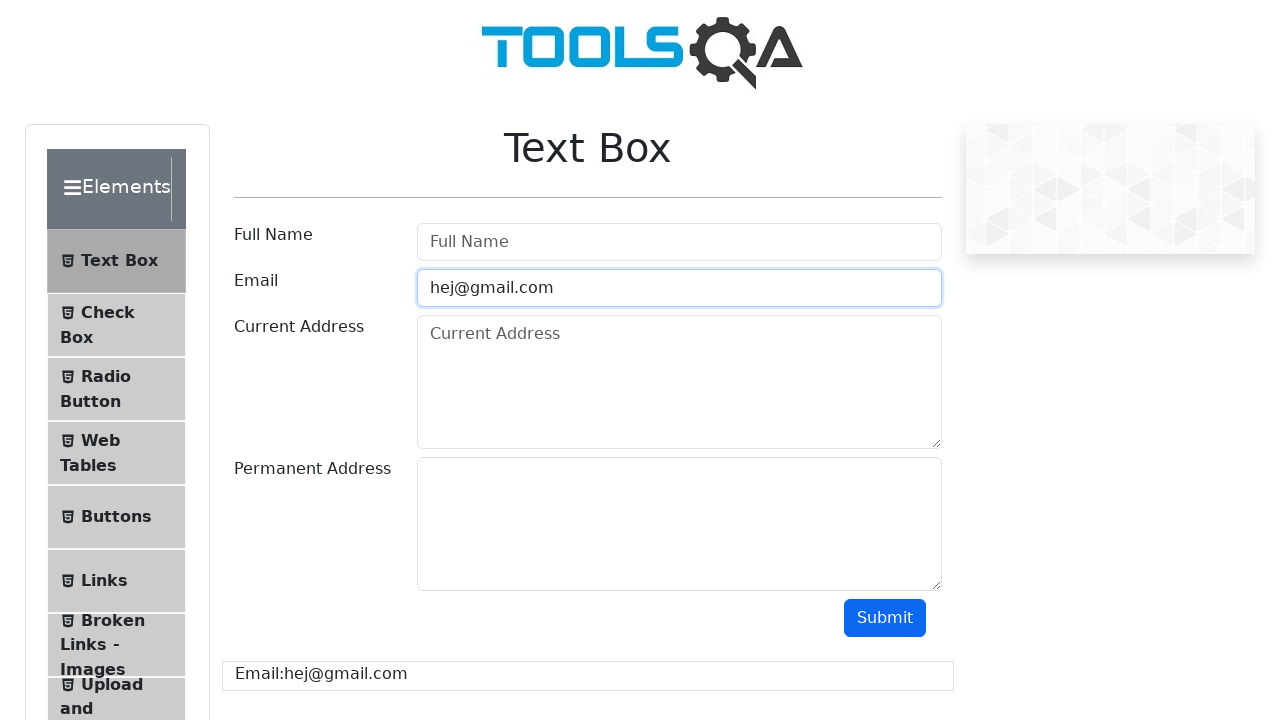

Email output section loaded successfully
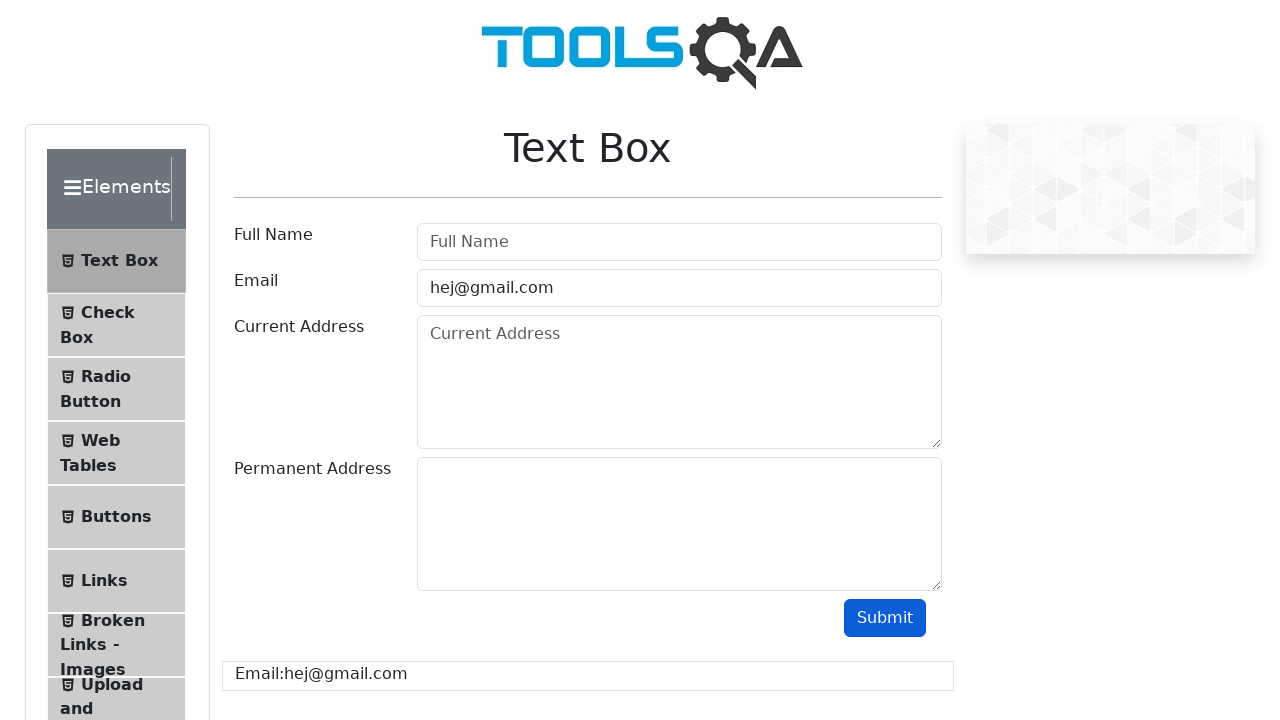

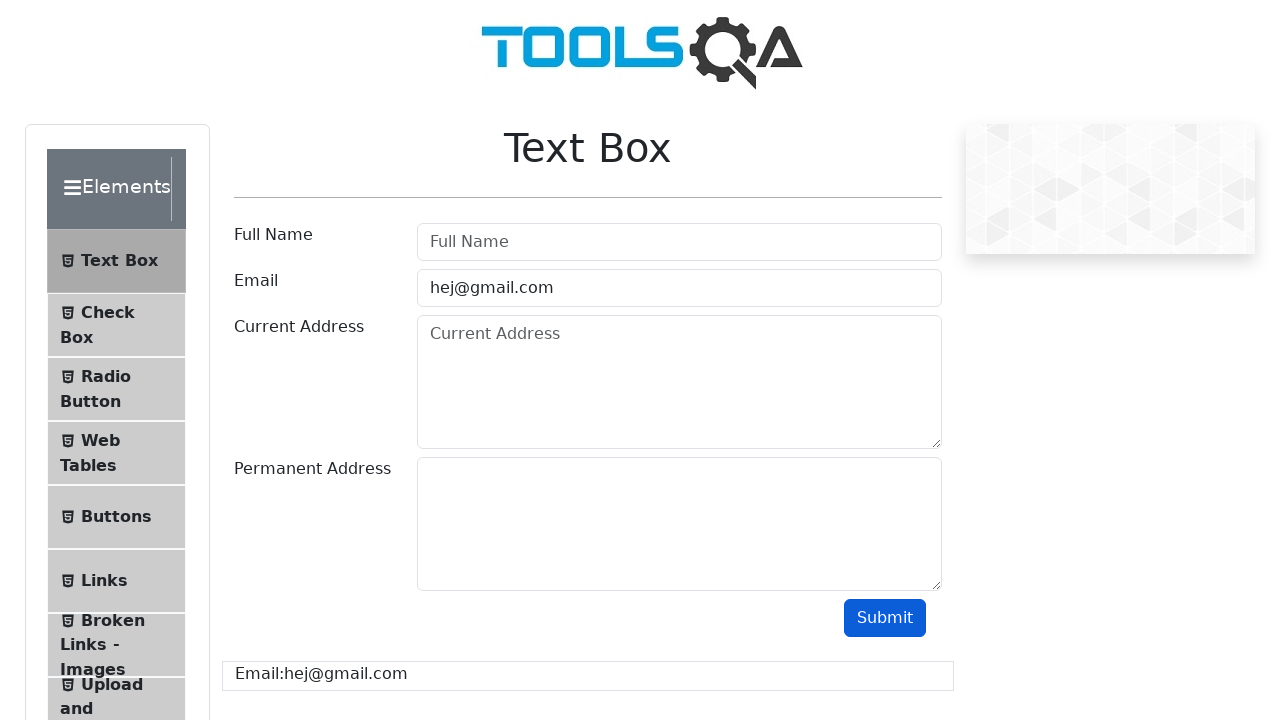